Tests dropdown selection functionality by selecting options using different methods (index, value, and visible text) and verifies the number of options in the dropdown

Starting URL: https://the-internet.herokuapp.com/dropdown

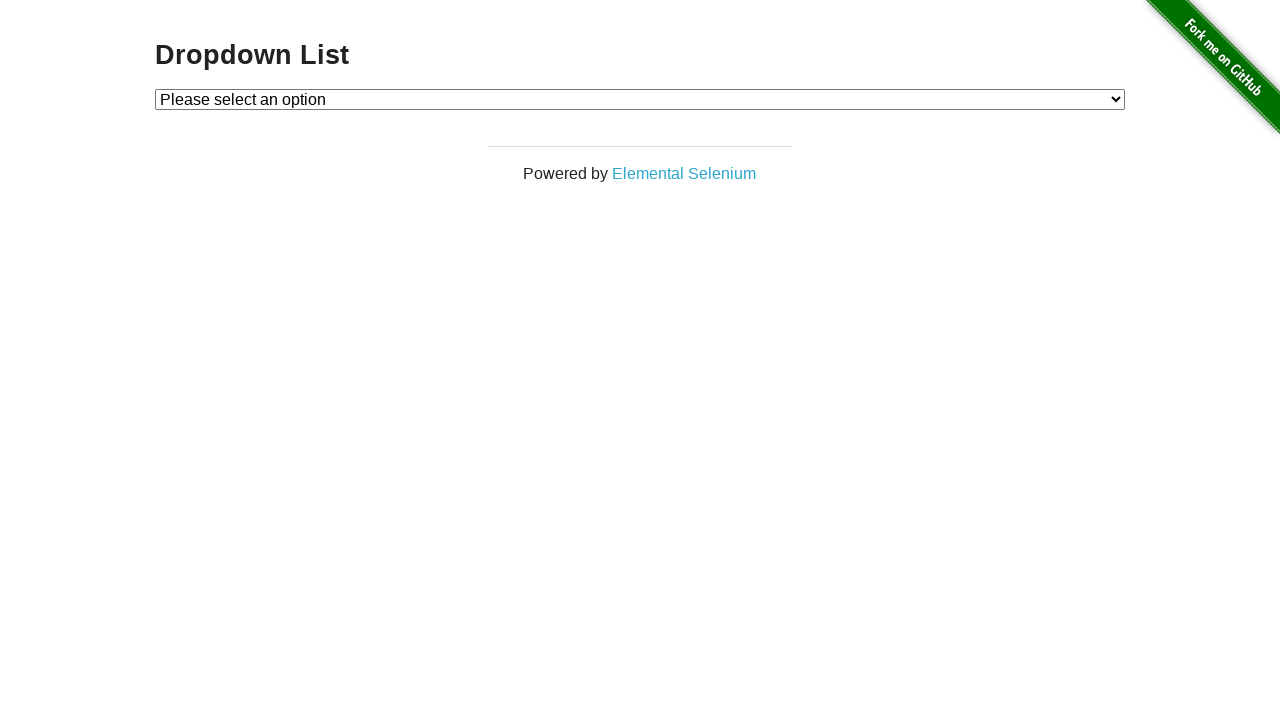

Located dropdown element with ID 'dropdown'
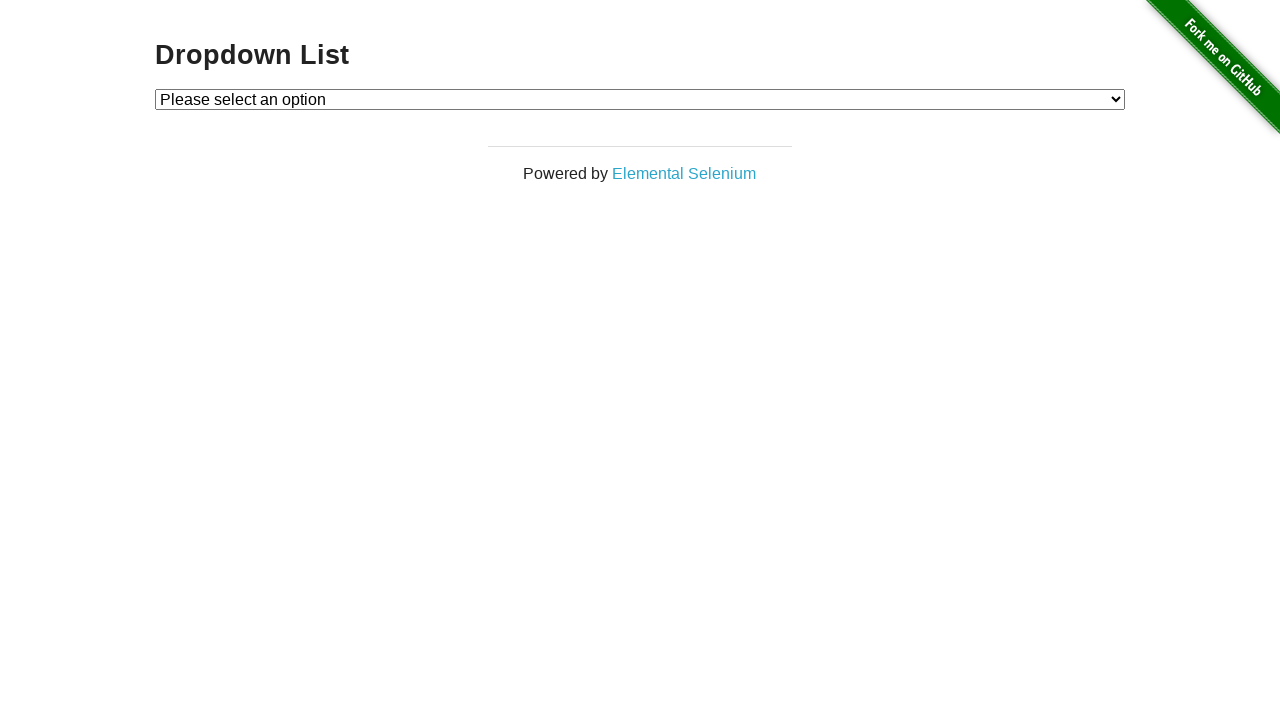

Selected dropdown option by index 1 (Option 1) on #dropdown
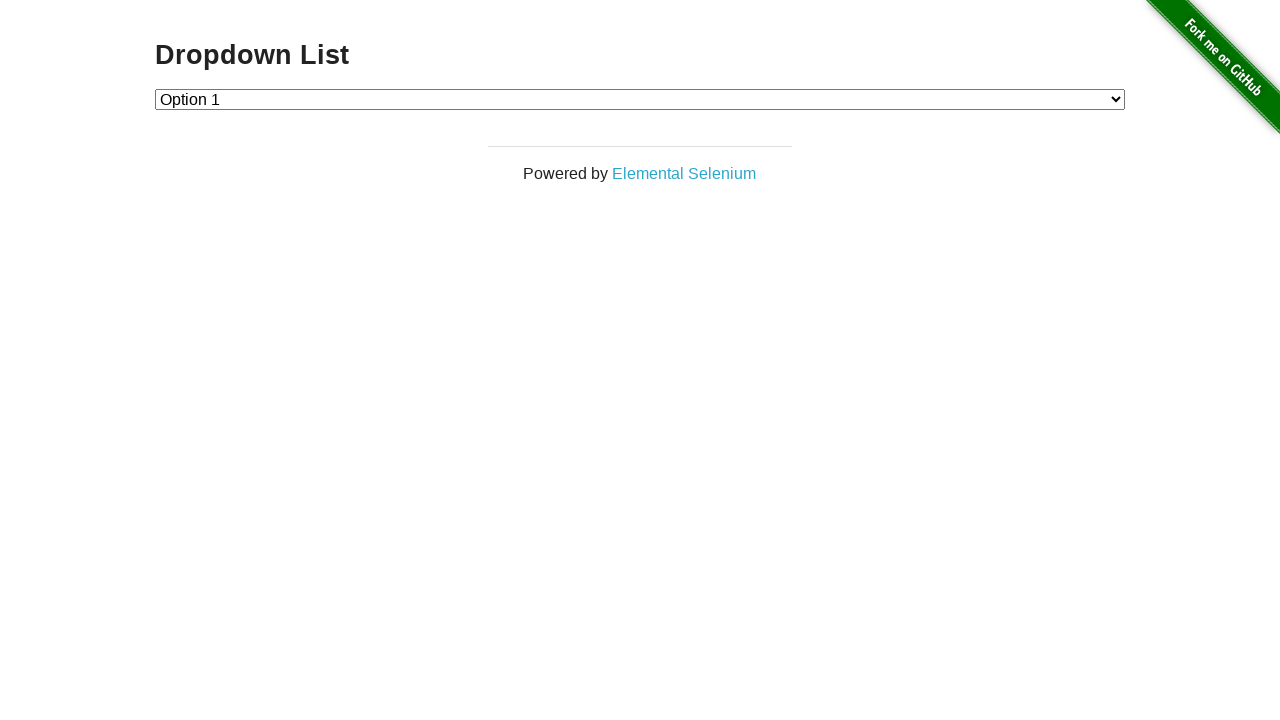

Selected dropdown option by value '2' (Option 2) on #dropdown
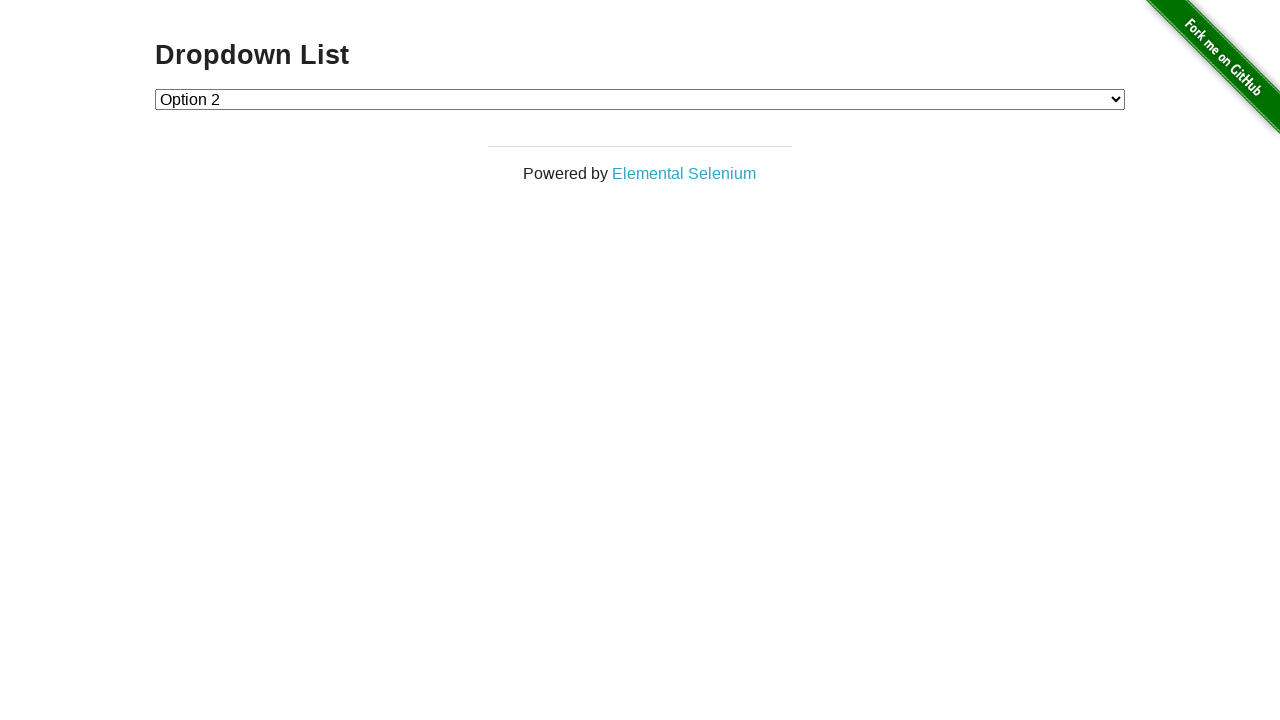

Selected dropdown option by visible text 'Option 1' on #dropdown
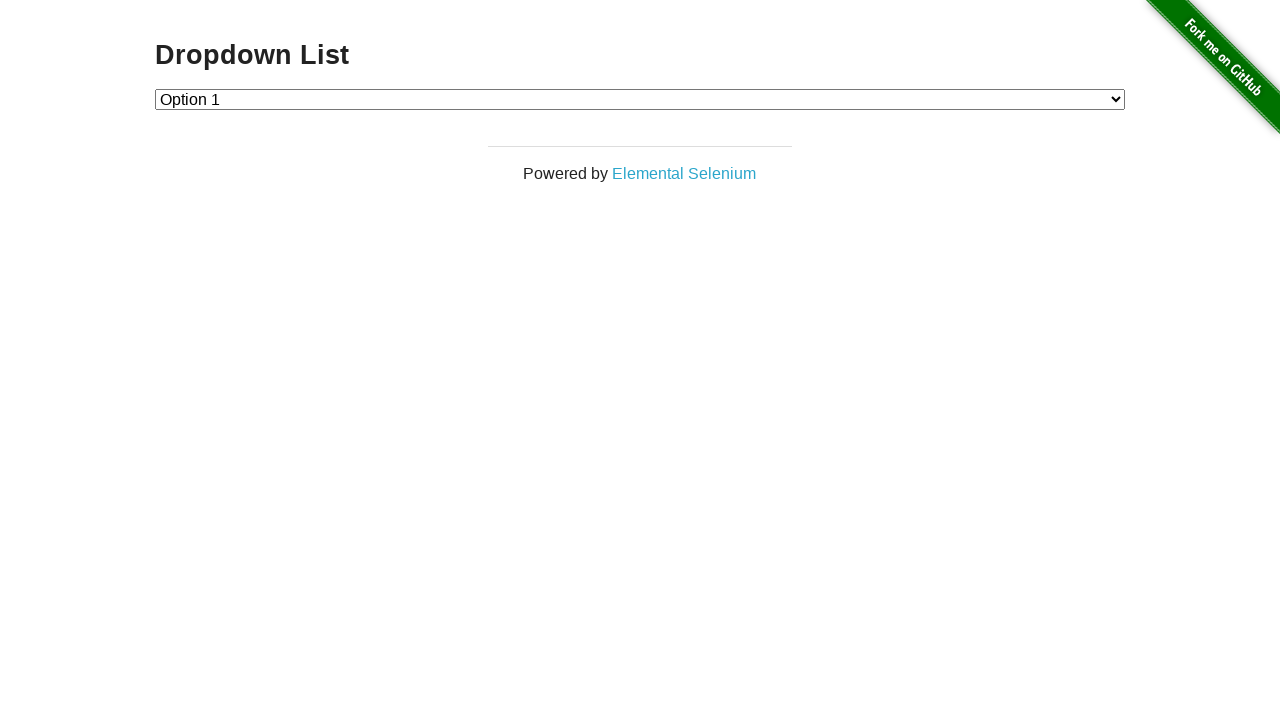

Retrieved all options from dropdown
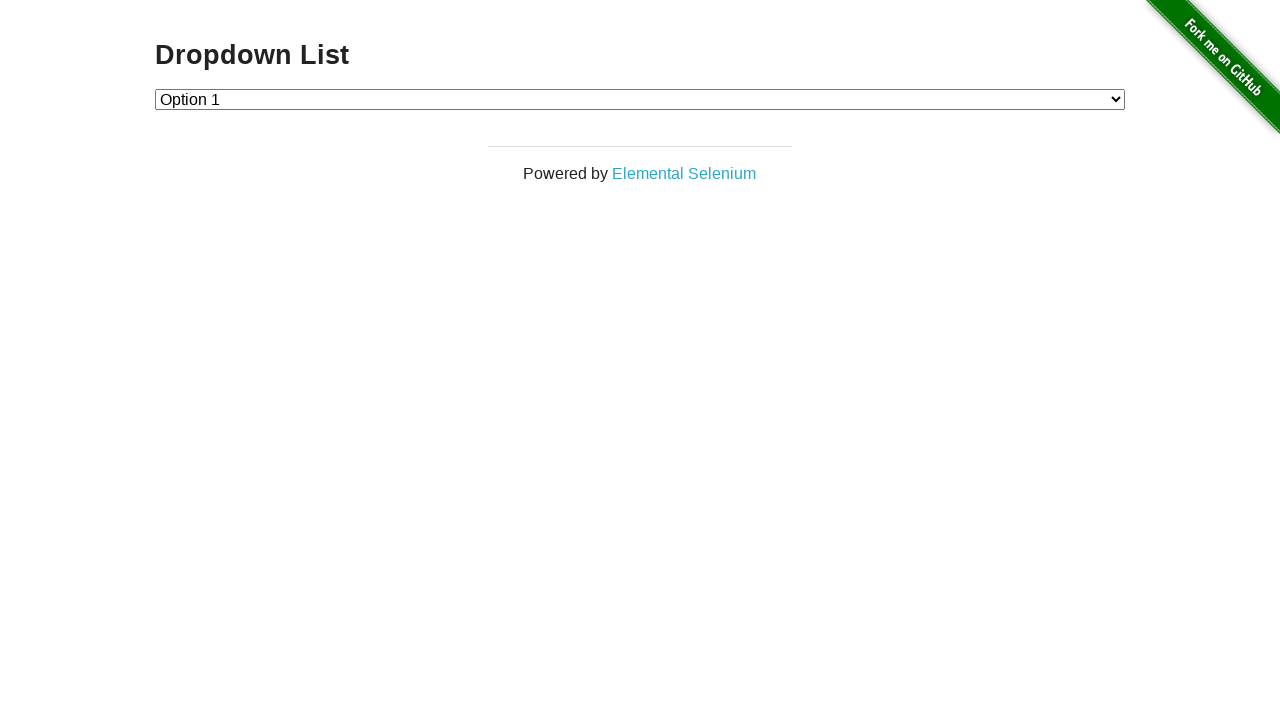

Verified dropdown contains exactly 3 options (including default)
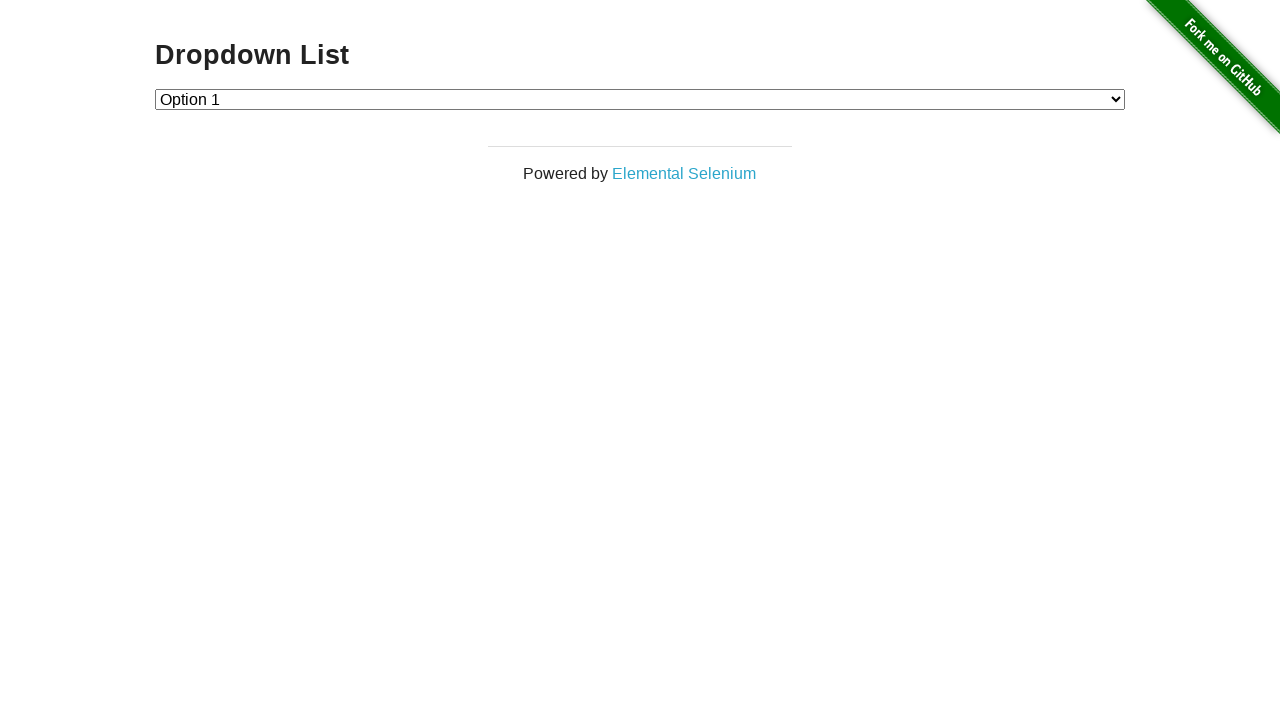

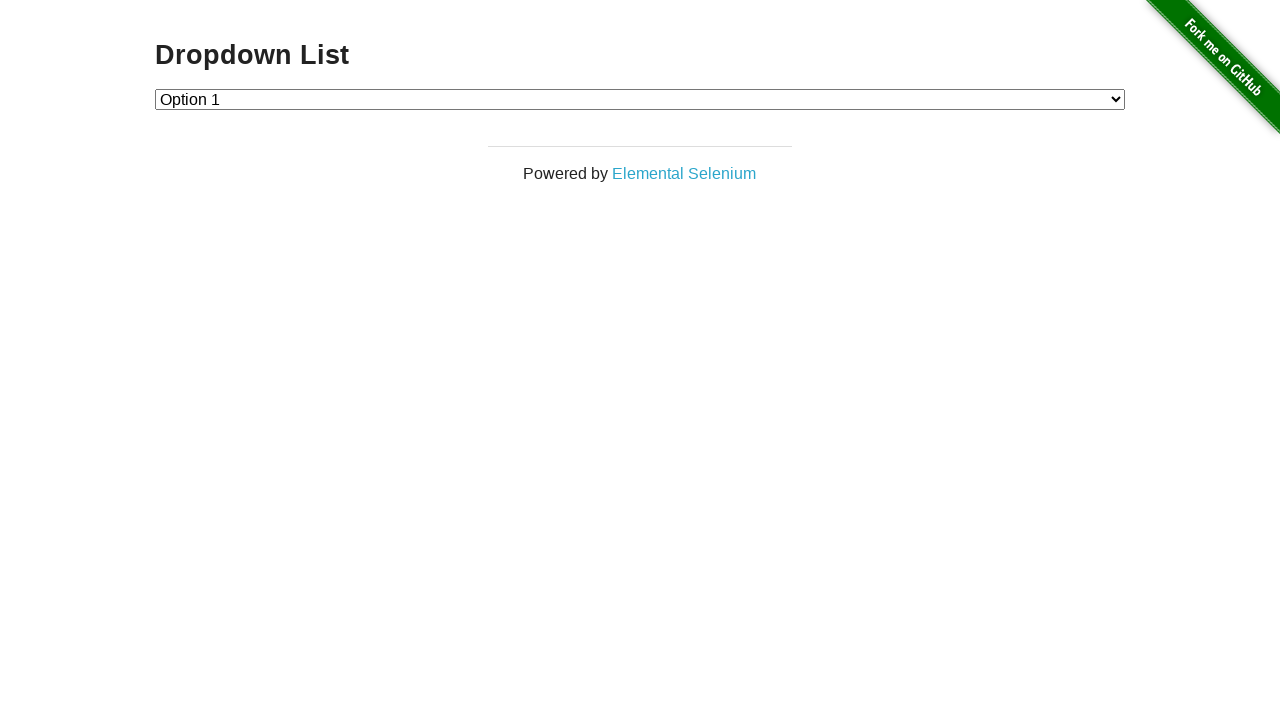